Tests a house booking flow by waiting for the price to drop to $100, clicking the Book button, solving a mathematical calculation based on a displayed value, and submitting the answer.

Starting URL: http://suninjuly.github.io/explicit_wait2.html

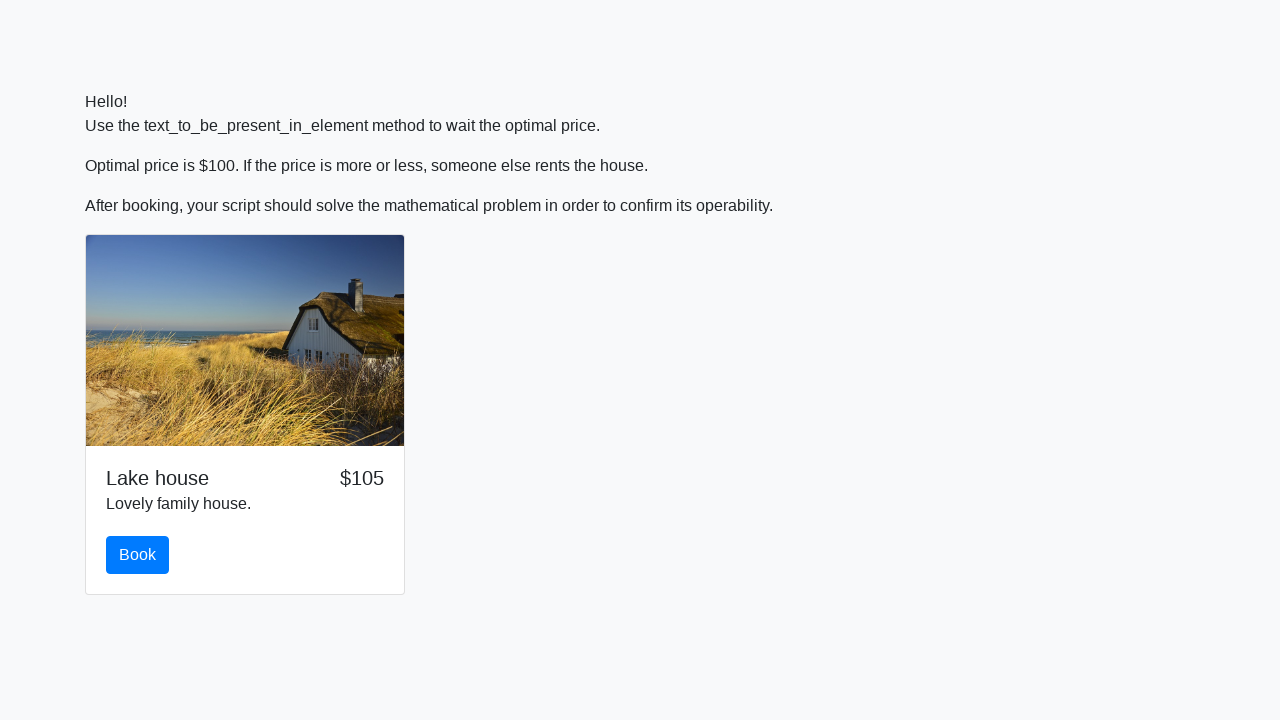

Waited for price to drop to $100
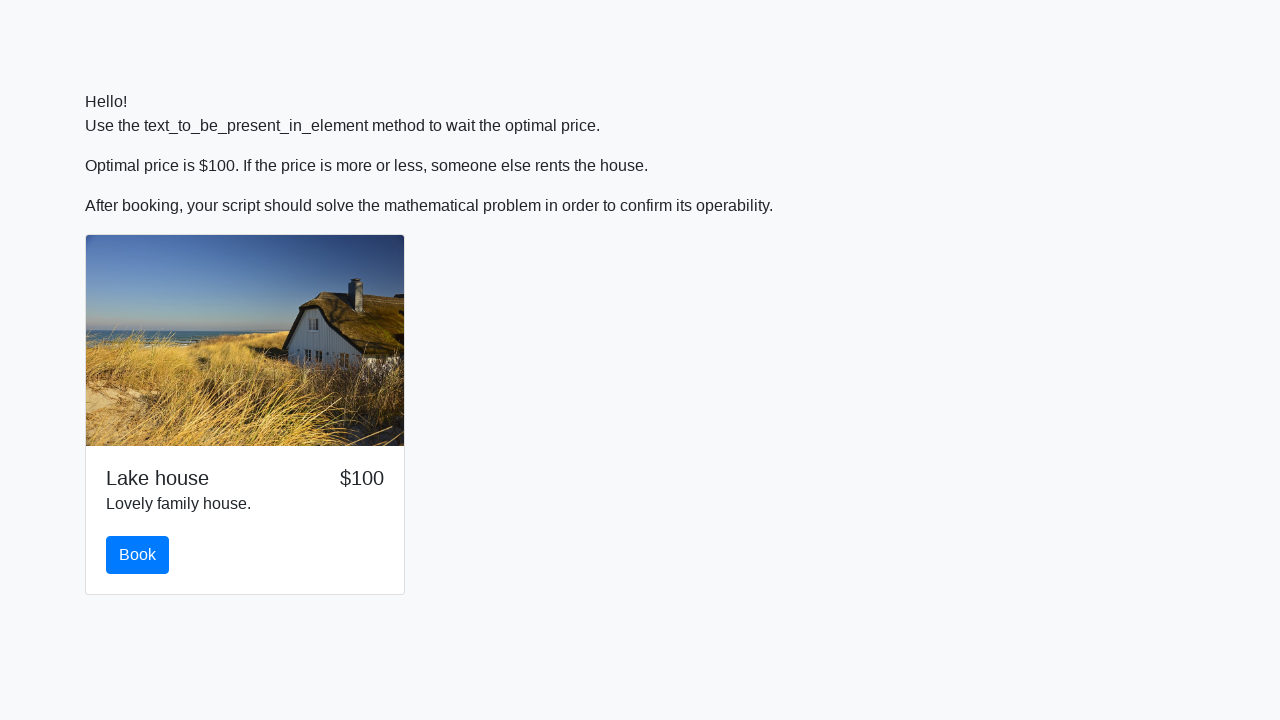

Clicked the Book button at (138, 555) on #book
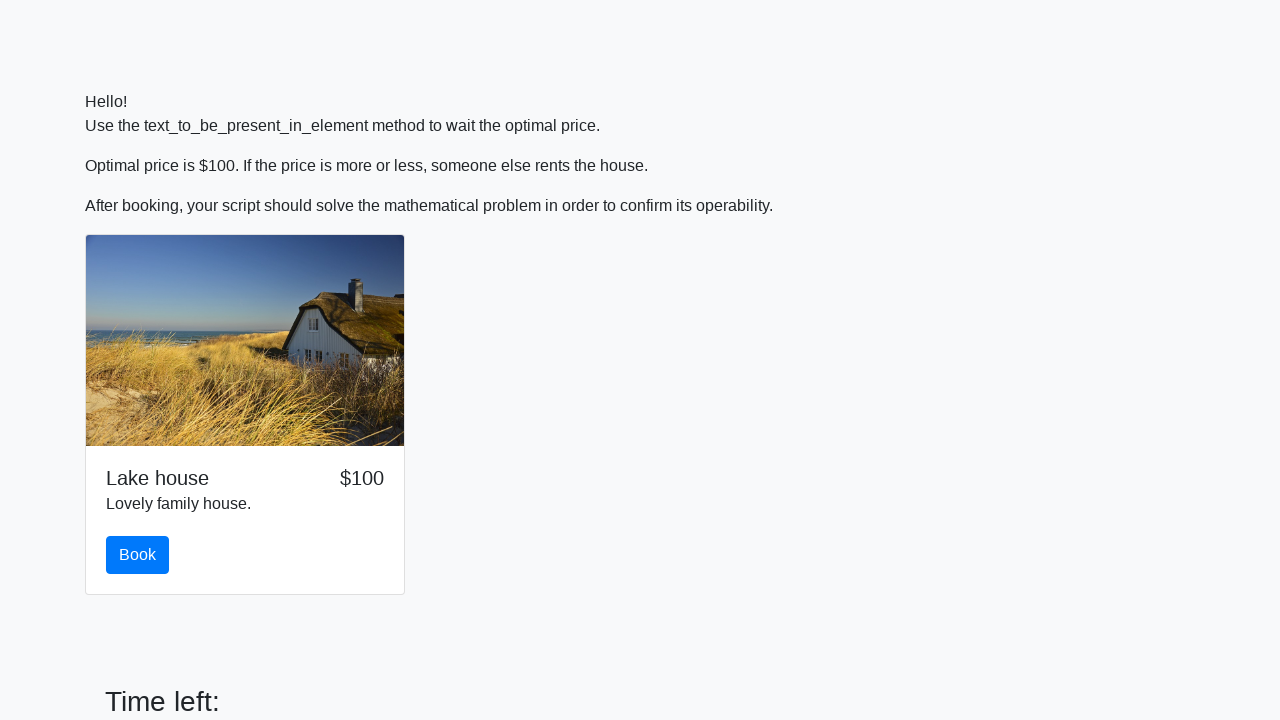

Retrieved input value: 407
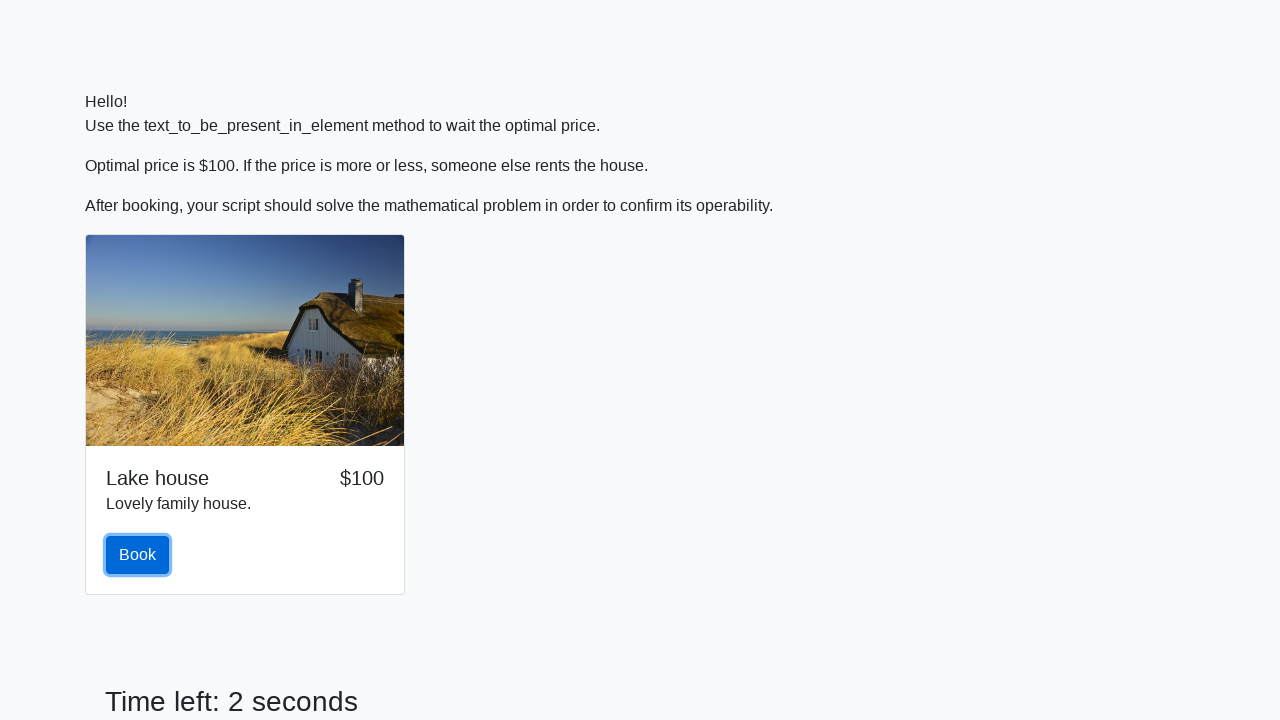

Calculated mathematical result: 2.4714390456990416
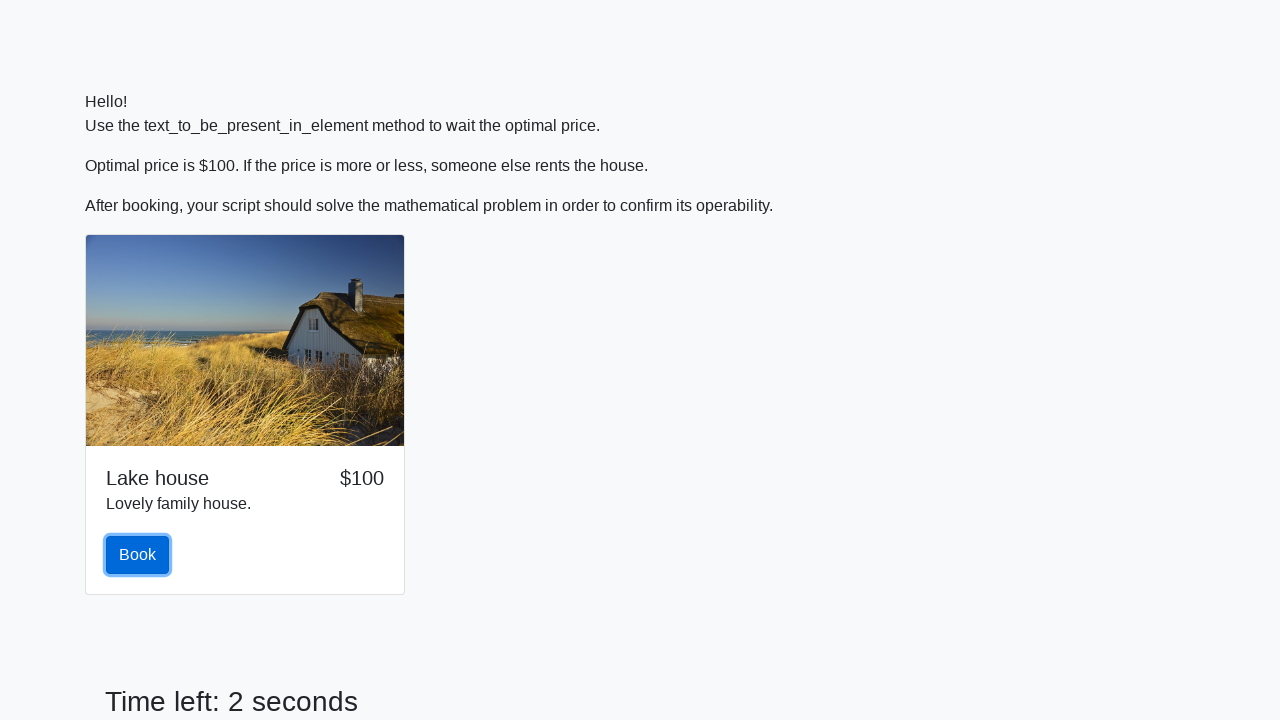

Filled answer field with calculated value on #answer
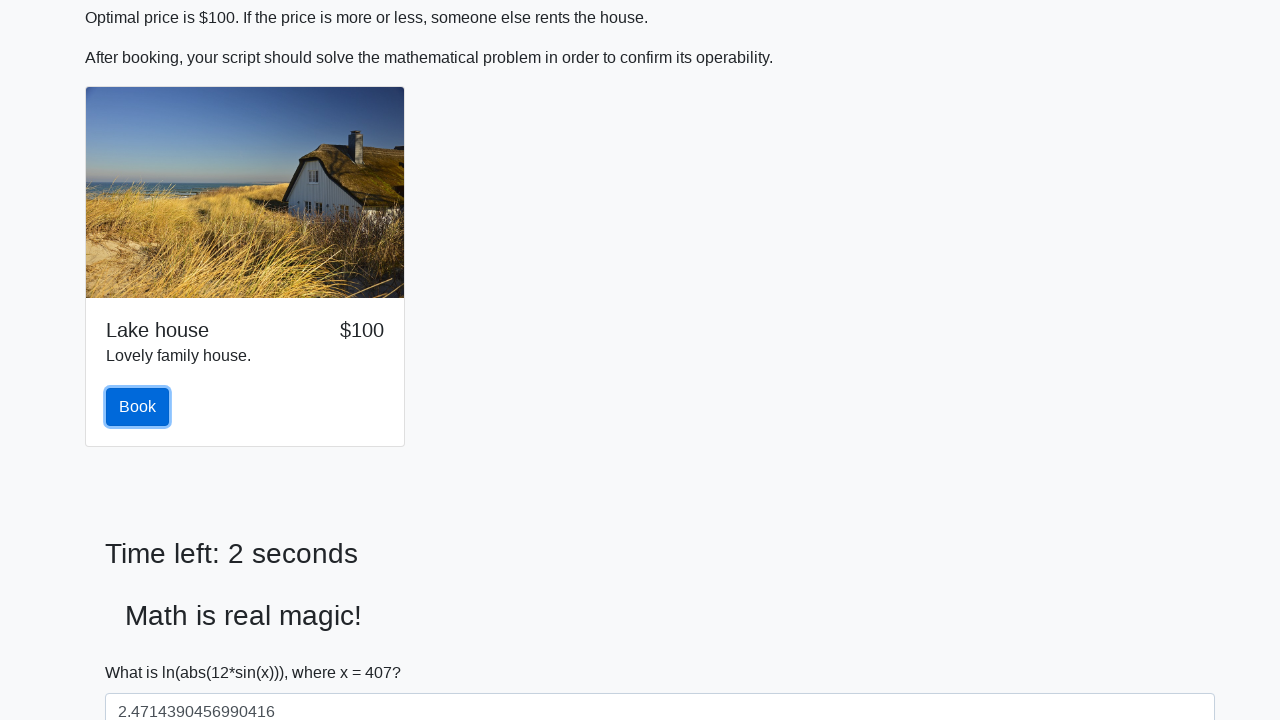

Clicked submit button to complete booking at (143, 651) on button[type='submit']
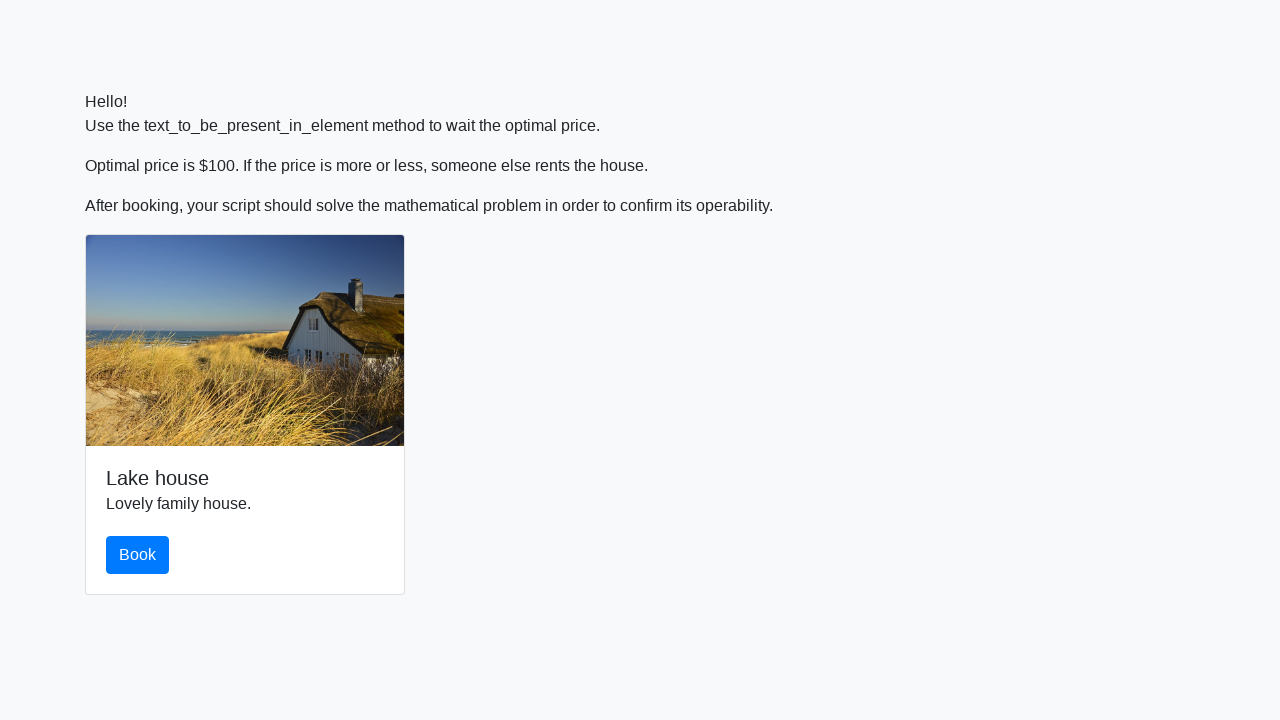

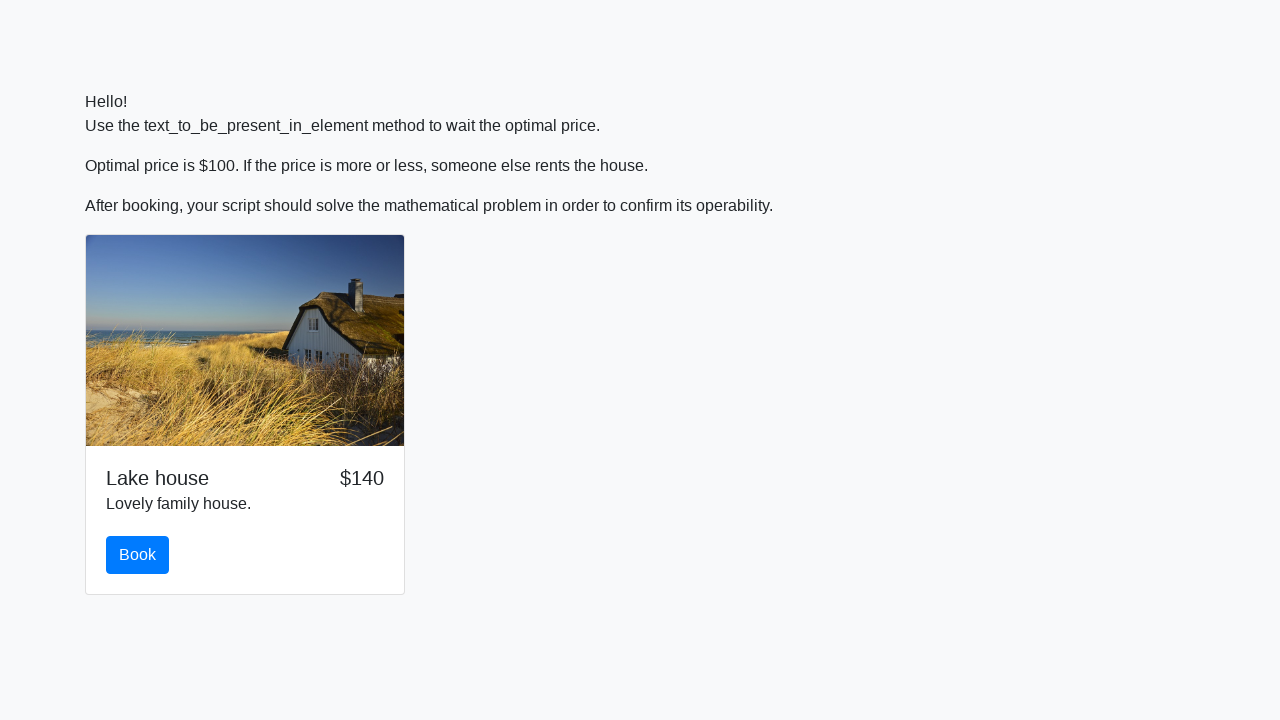